Navigates to the Chainlist website and verifies the page loads successfully

Starting URL: https://chainlist.org/

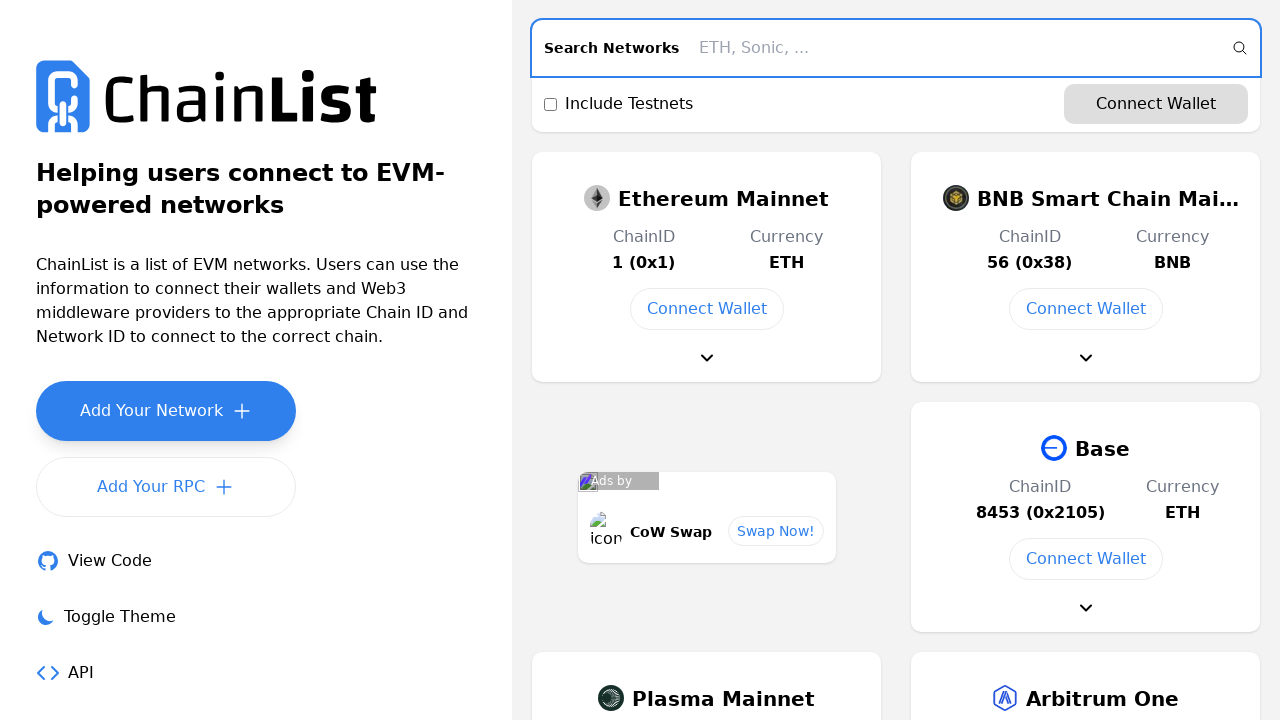

Navigated to Chainlist website at https://chainlist.org/
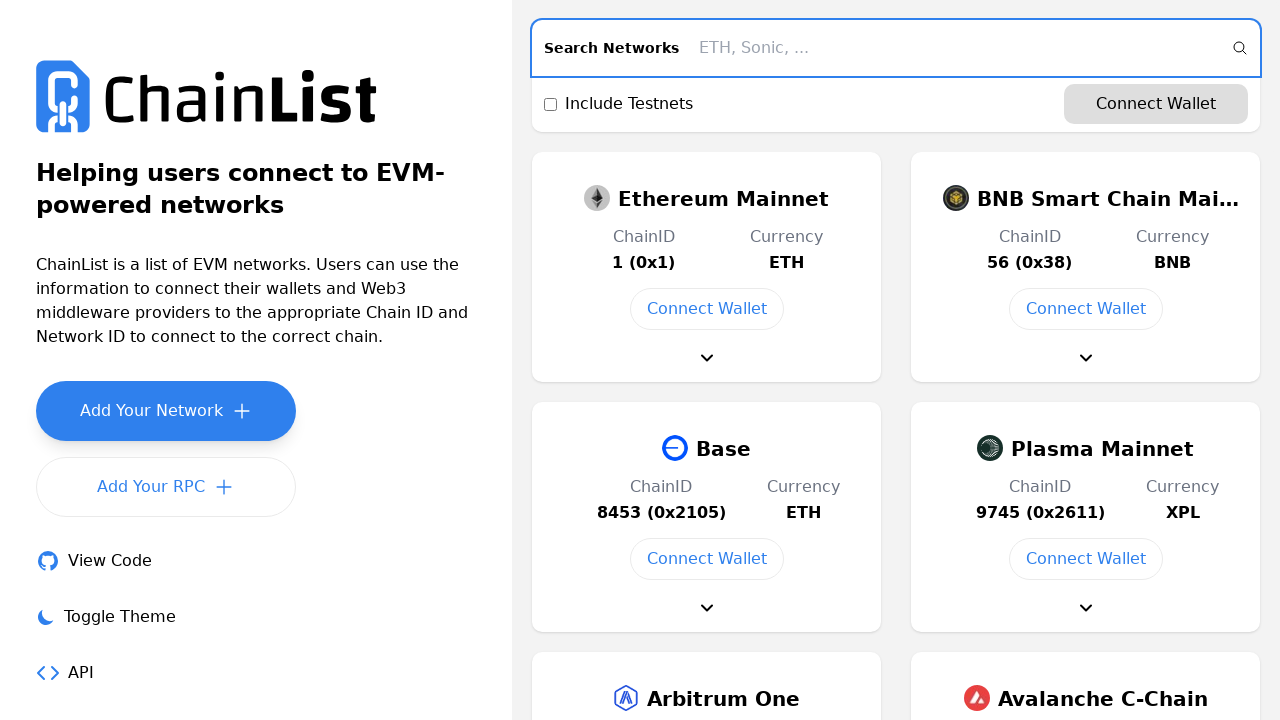

Page DOM content loaded successfully
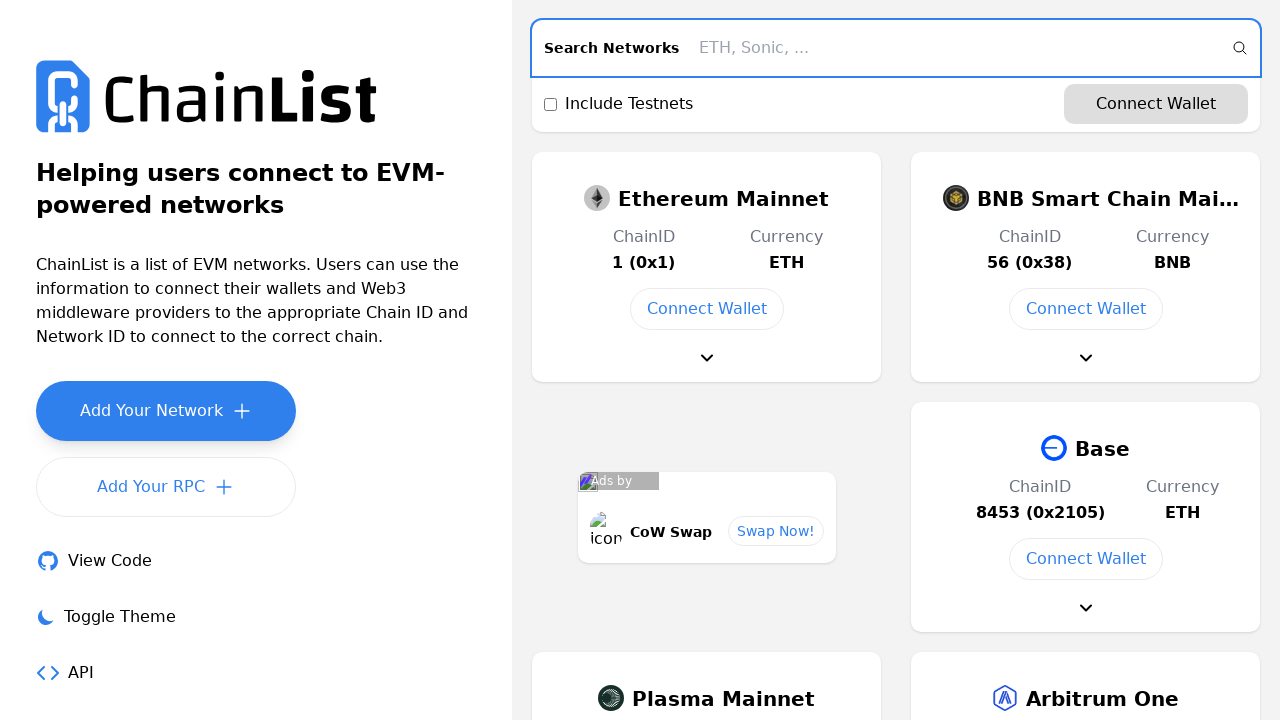

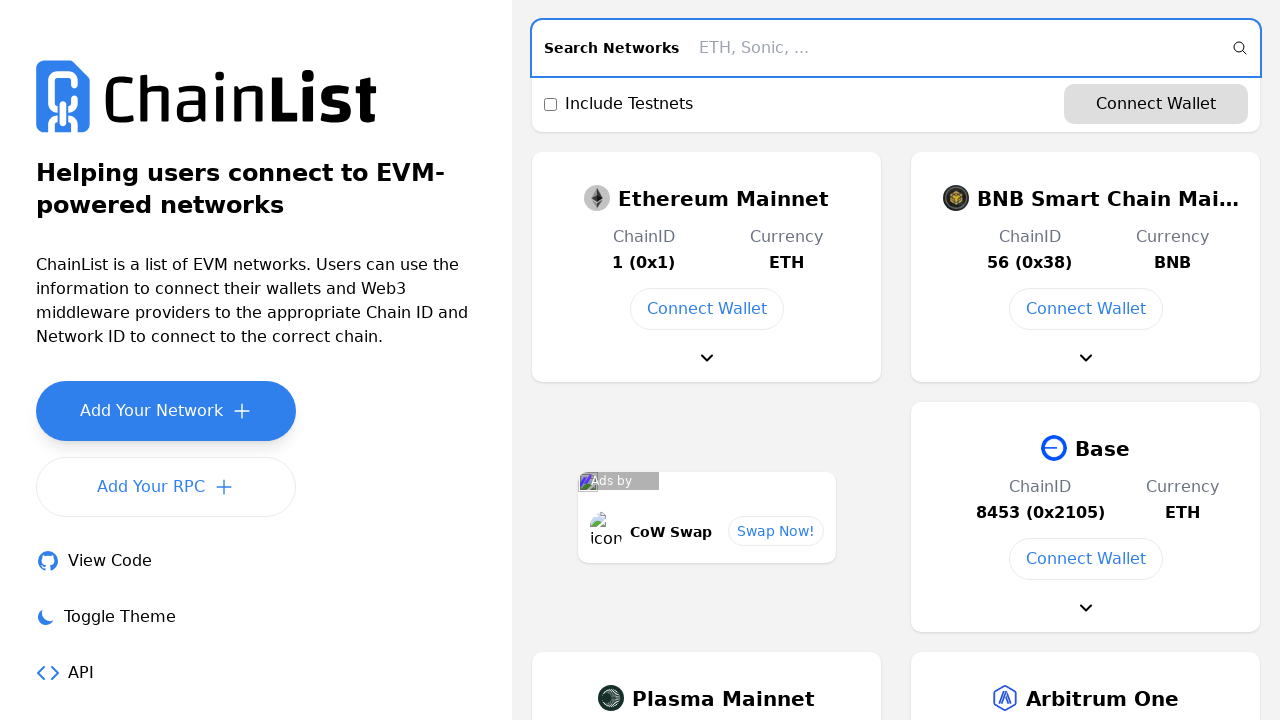